Navigates to a Latvian weather service page for Saldus, clicks on the "Kopsavilkums" (Summary) tab to view weather summary, then switches to the "Meteogramma" tab to view the weather graph.

Starting URL: https://videscentrs.lvgmc.lv/karte/Saldus/Saldus%2C%20Saldus%20nov./P125/22.493326/56.664915

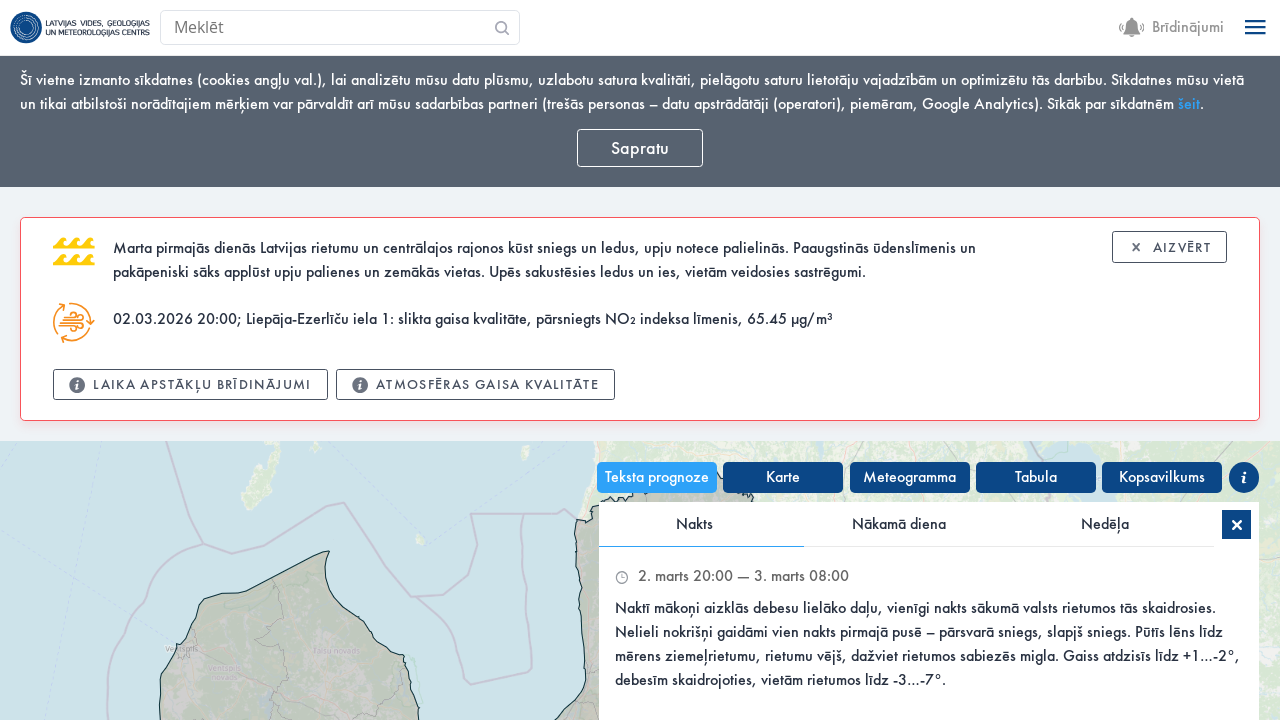

Waited for page to fully load (networkidle state)
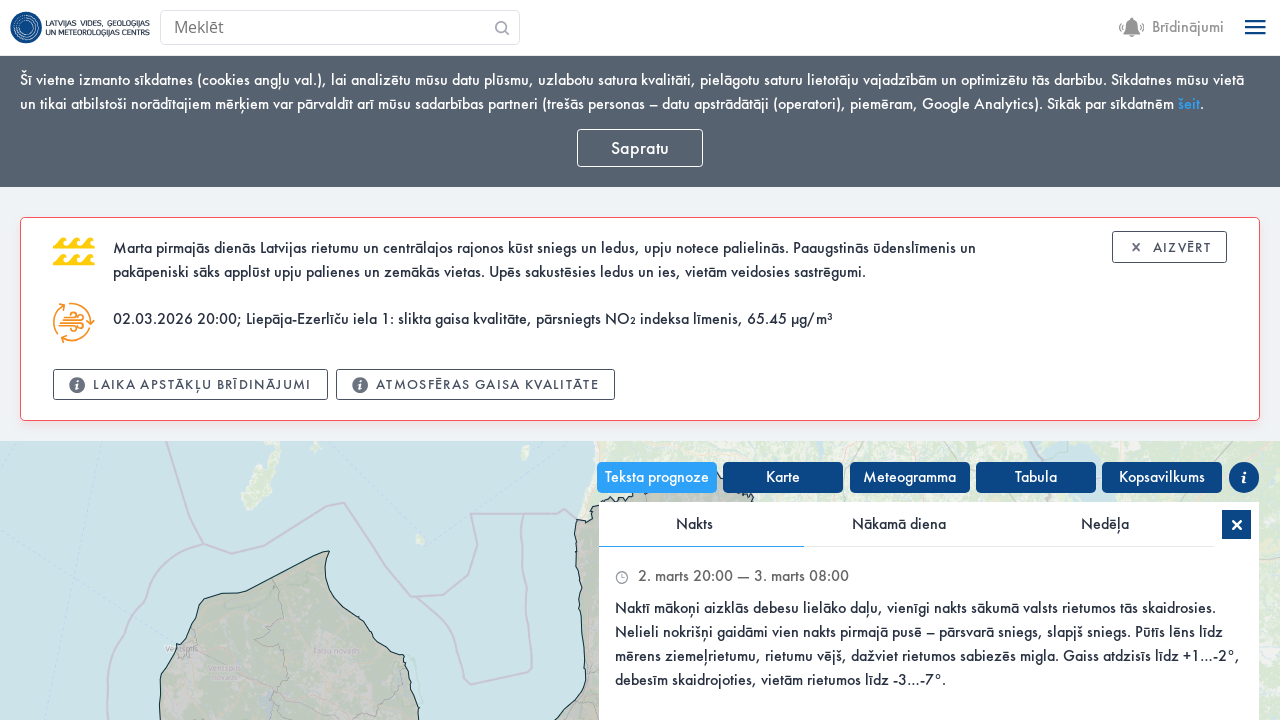

Clicked on Kopsavilkums (Summary) tab at (1162, 477) on text=Kopsavilkums
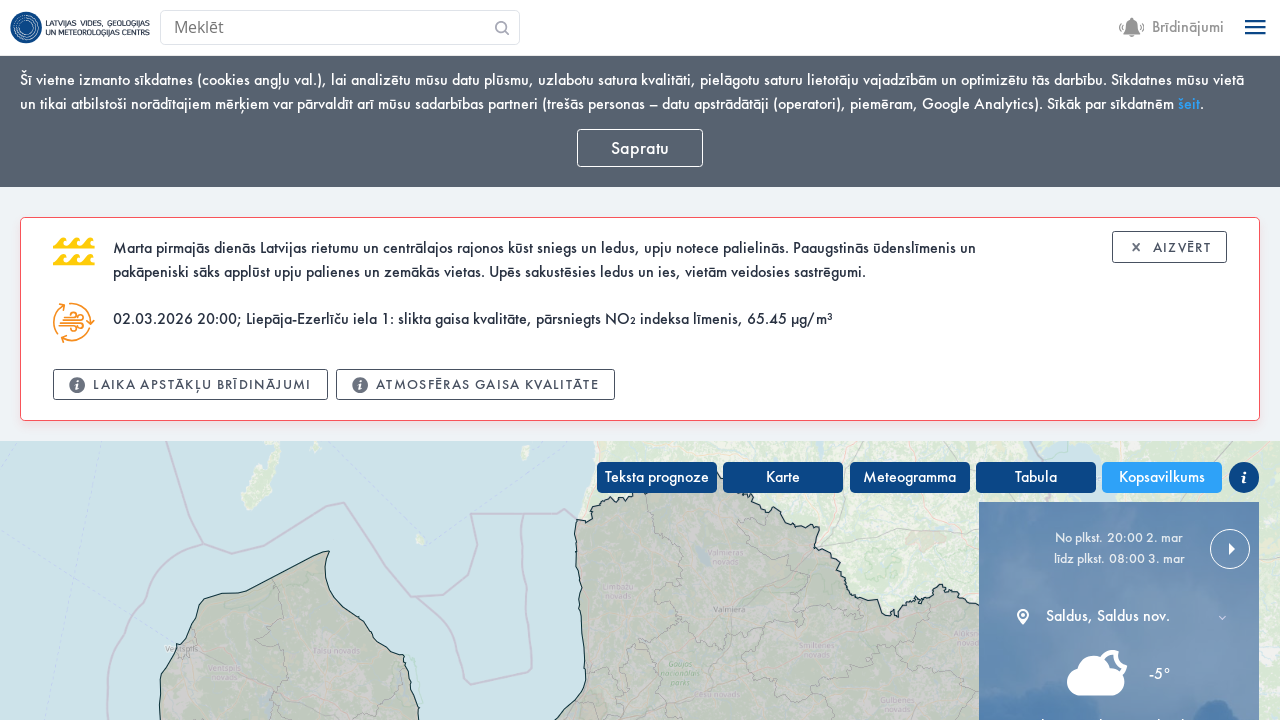

Weather summary content loaded and visible
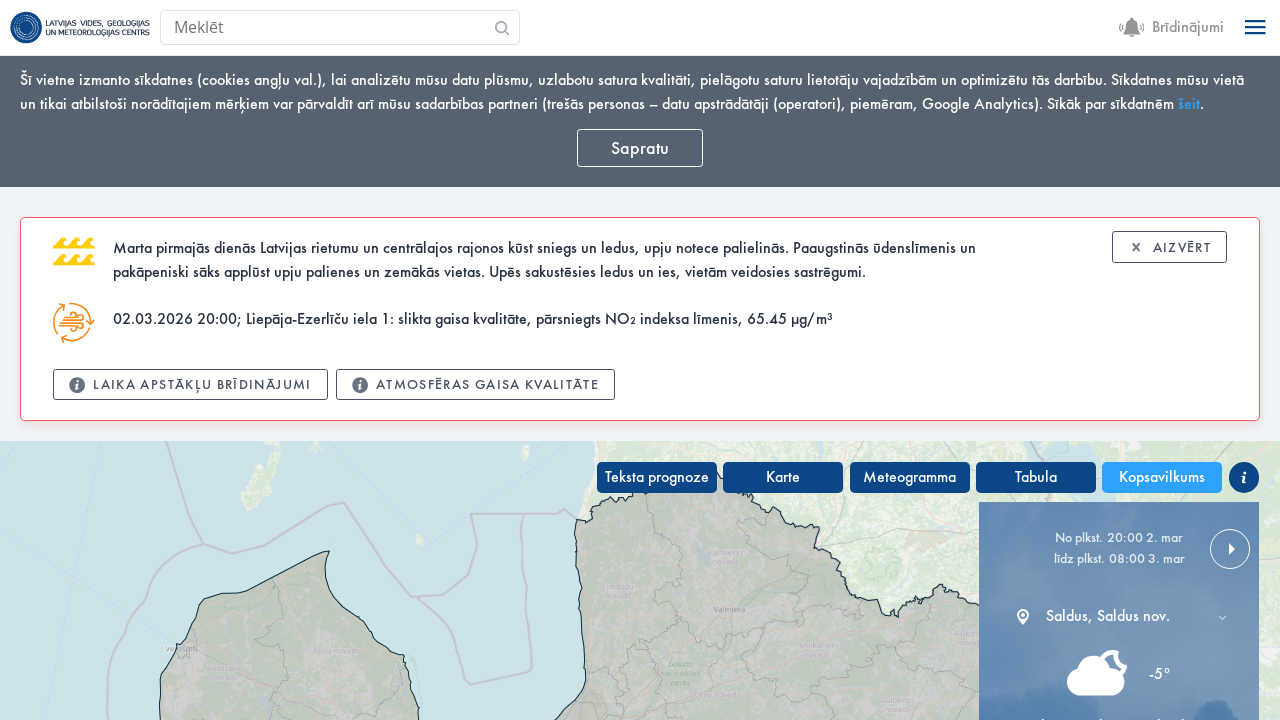

Clicked on Meteogramma tab using selector: text=Meteogramma at (910, 477) on text=Meteogramma
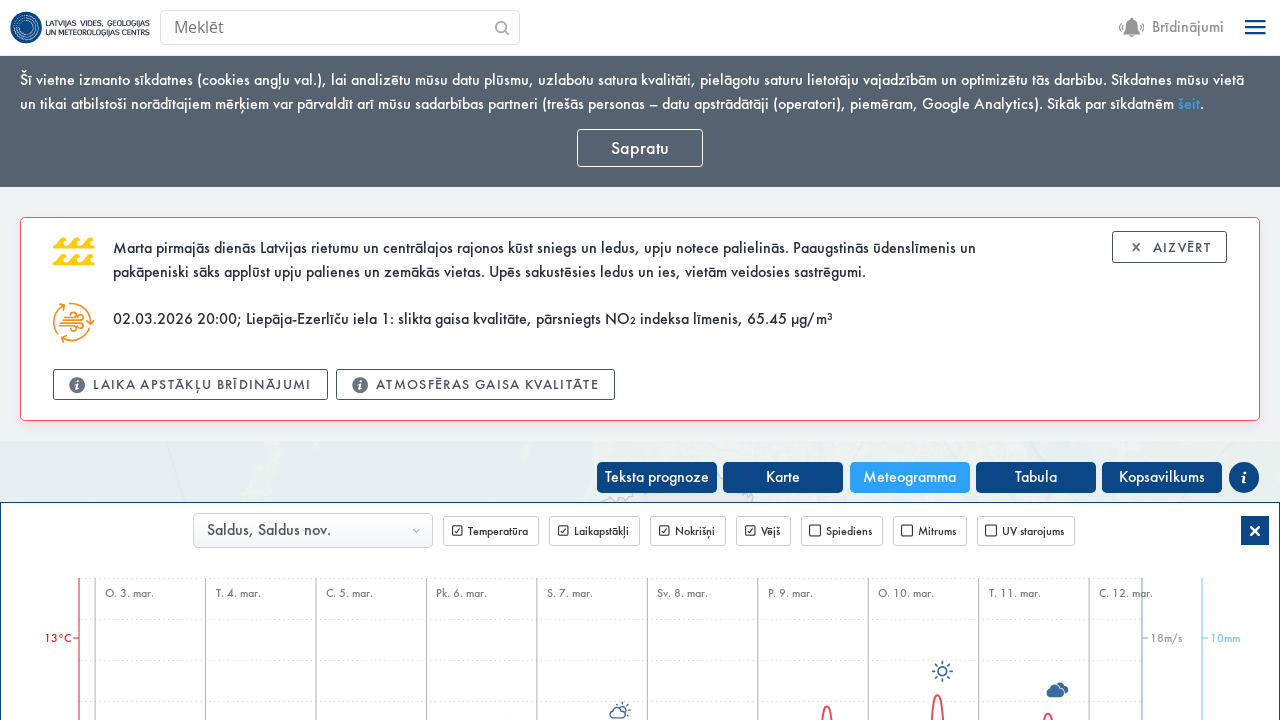

Meteogramma chart canvas loaded successfully
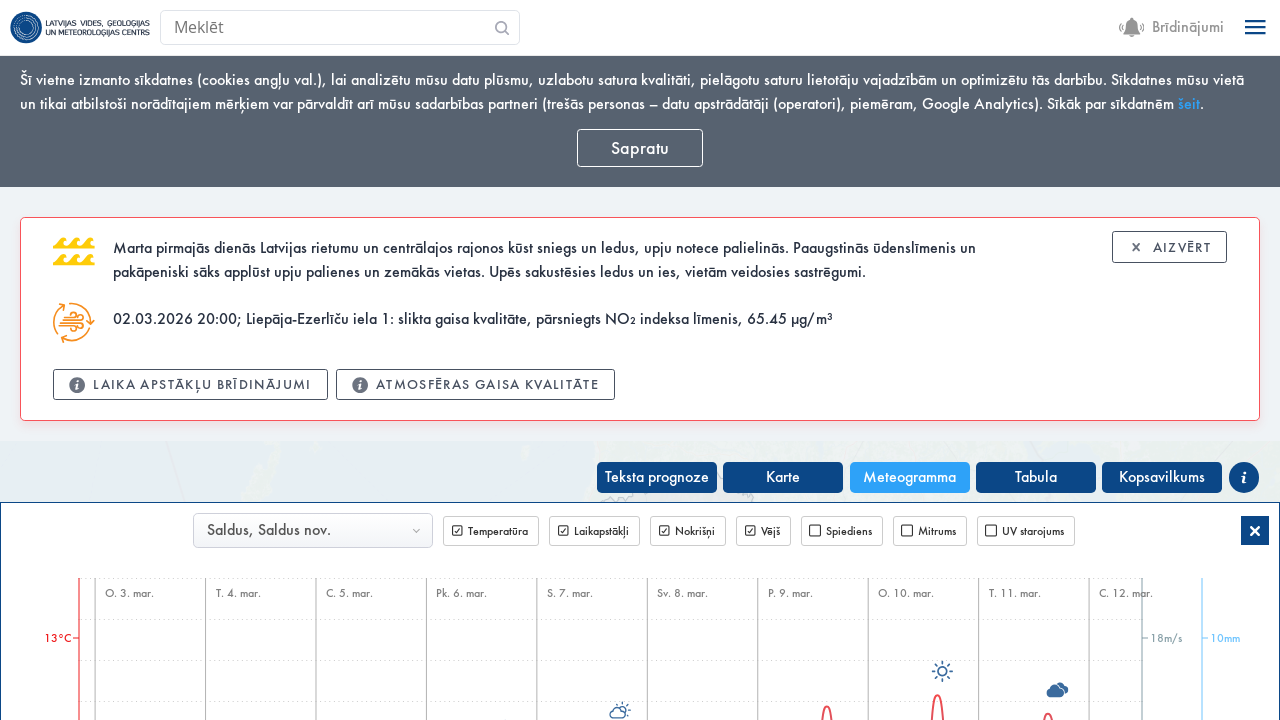

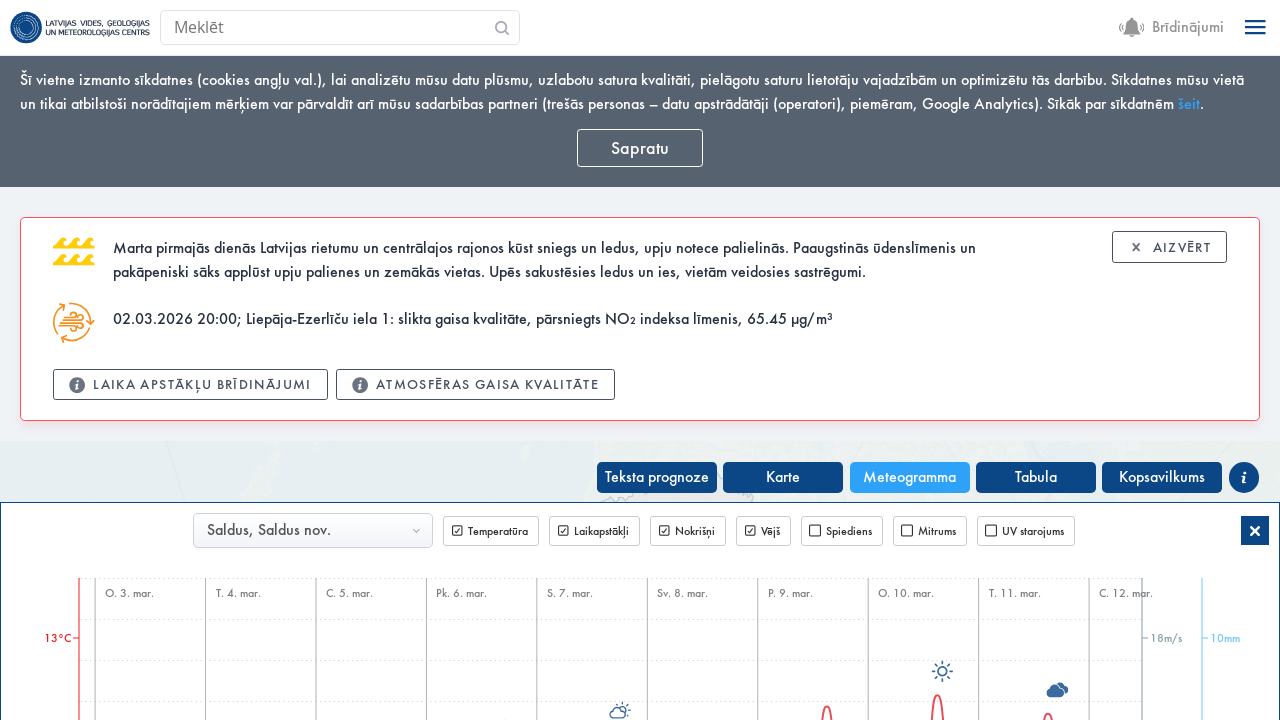